Verifies that the current URL contains the expected Flipkart domain

Starting URL: https://www.flipkart.com/

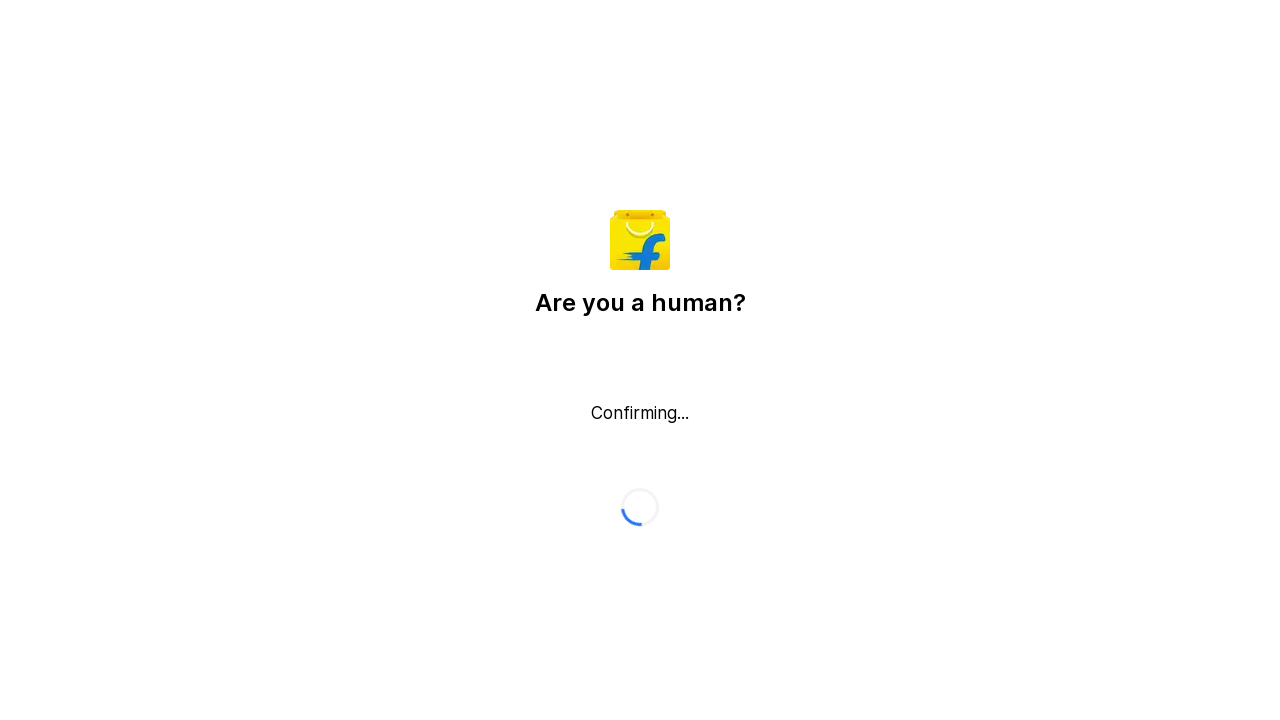

Waited for page to load completely (domcontentloaded)
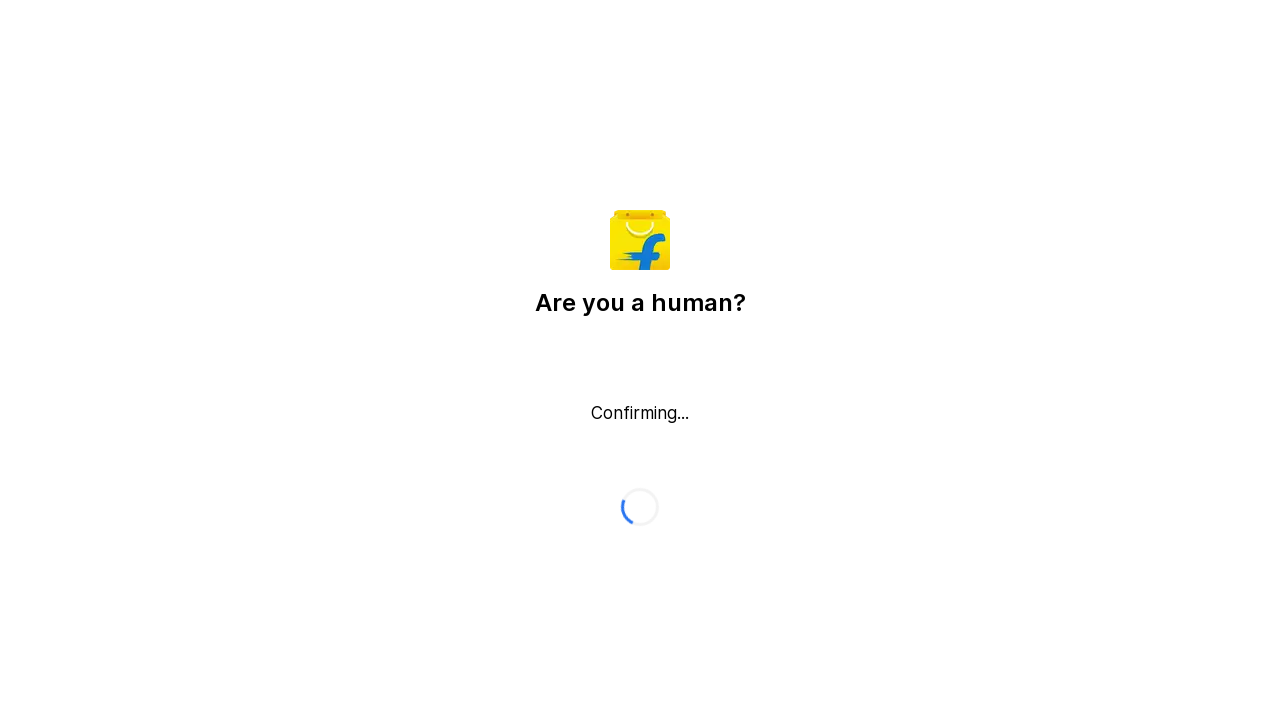

Retrieved current URL: https://www.flipkart.com/
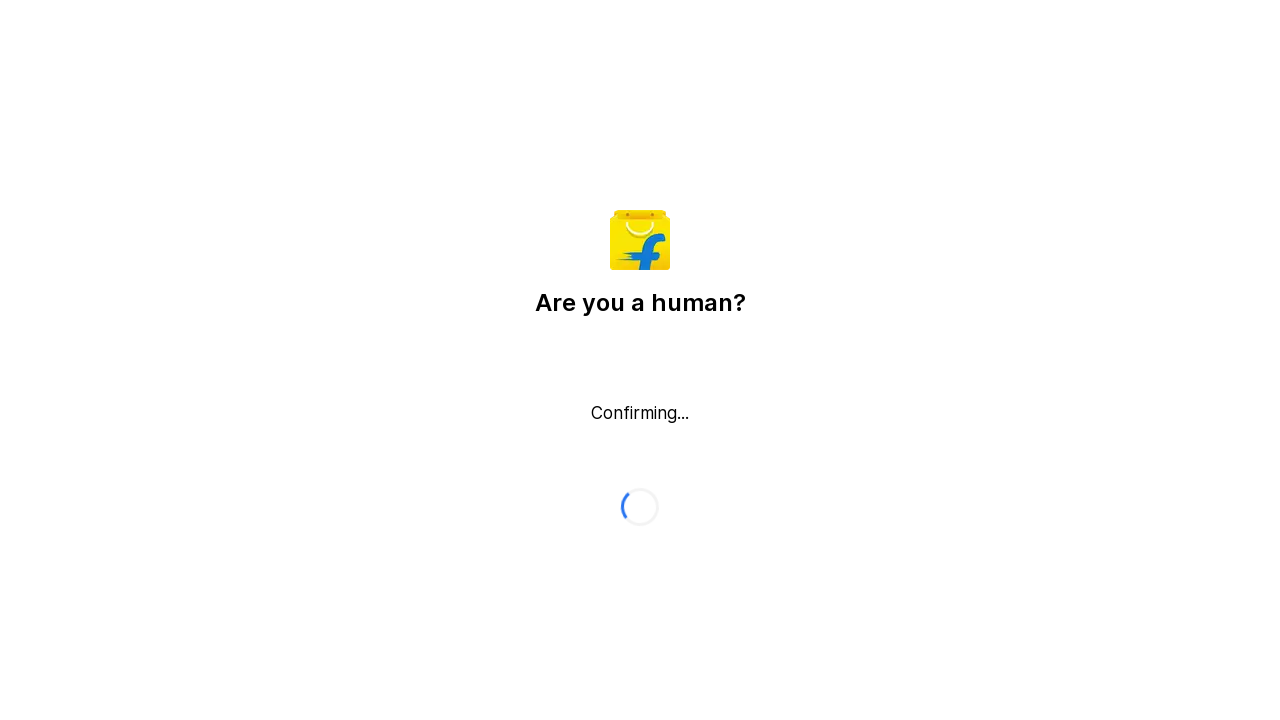

Verified current URL contains 'flipkart.com' domain
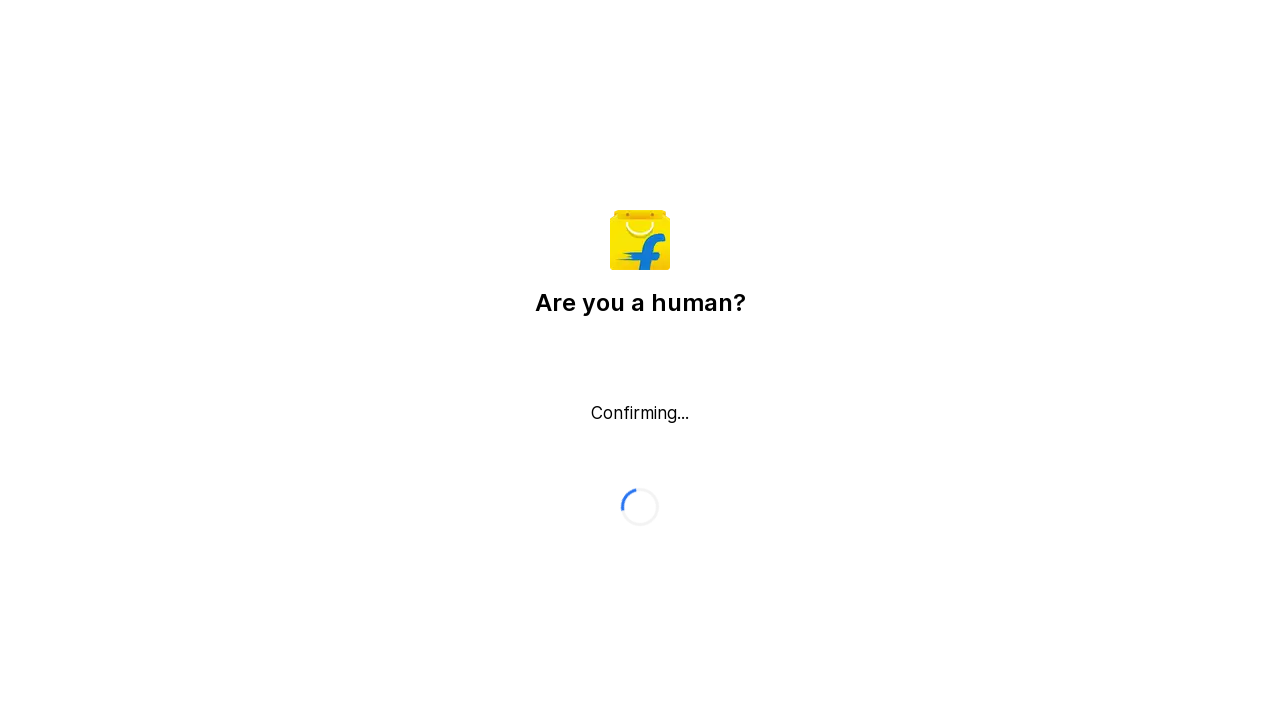

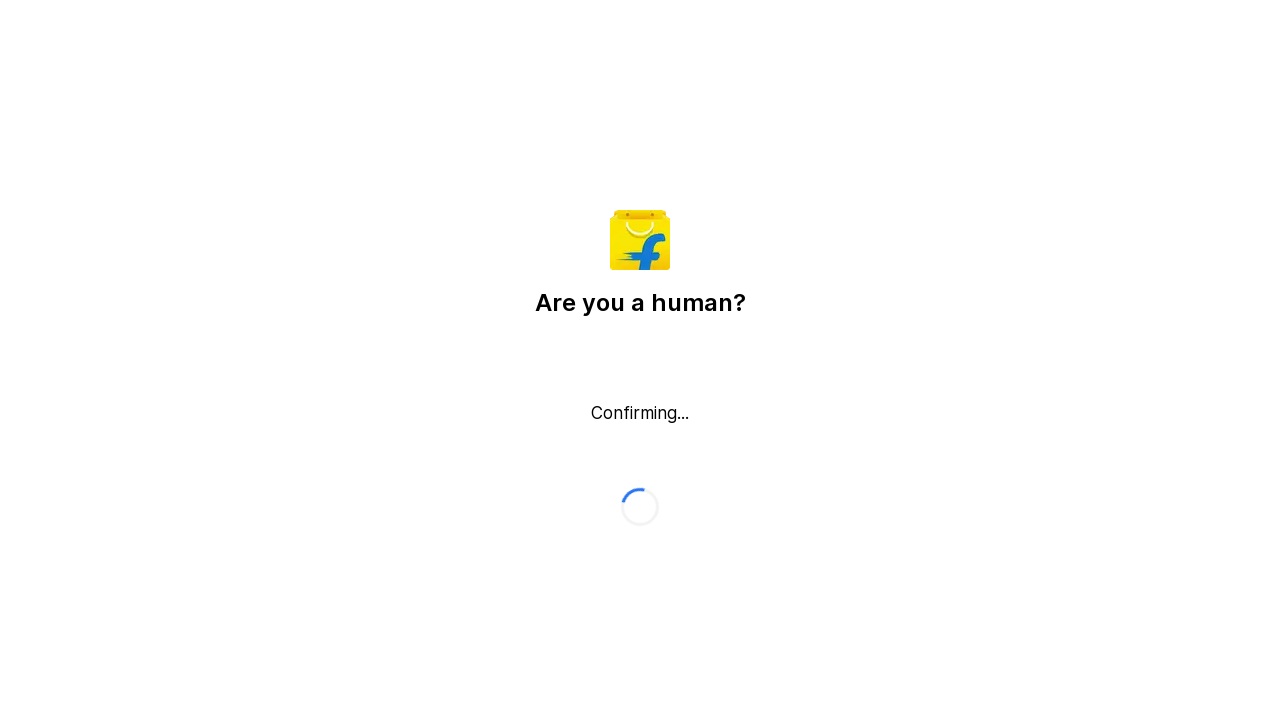